Navigates to a stock screener exploration page, clicks on the first few screen item links to view their details, and navigates back to the main list after each one.

Starting URL: https://www.screener.in/explore

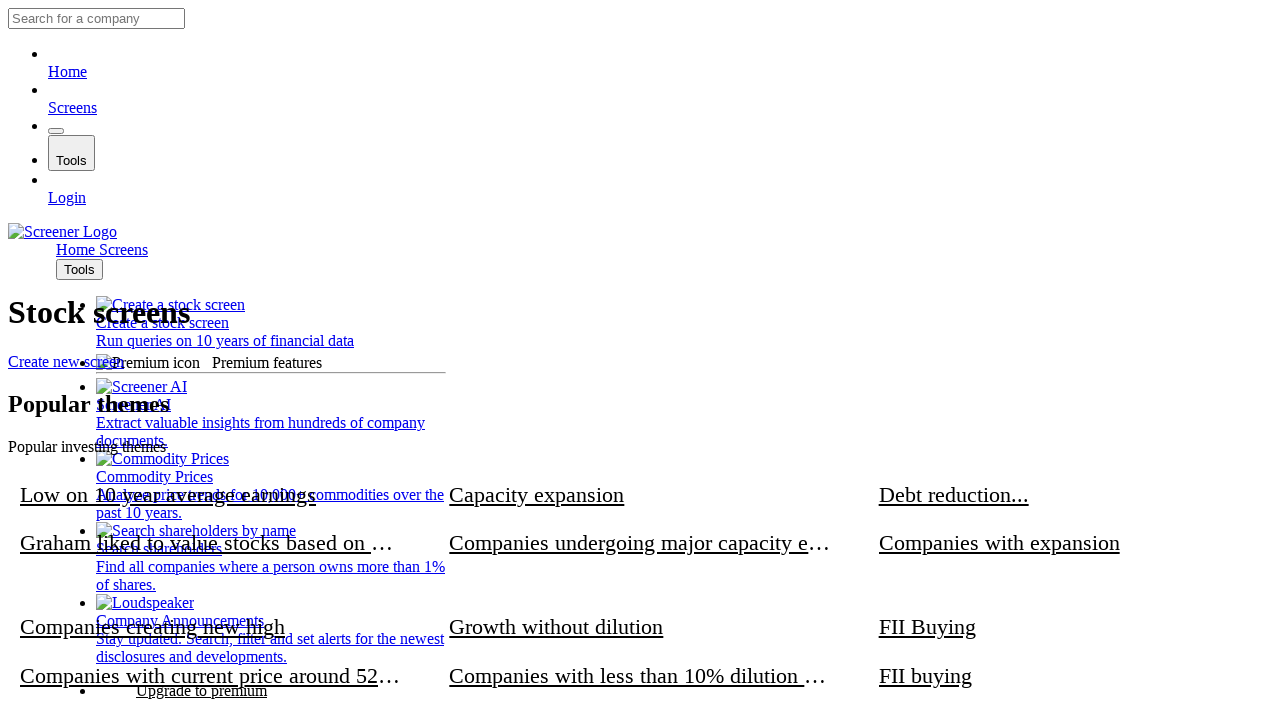

Waited for screen items to load on explore page
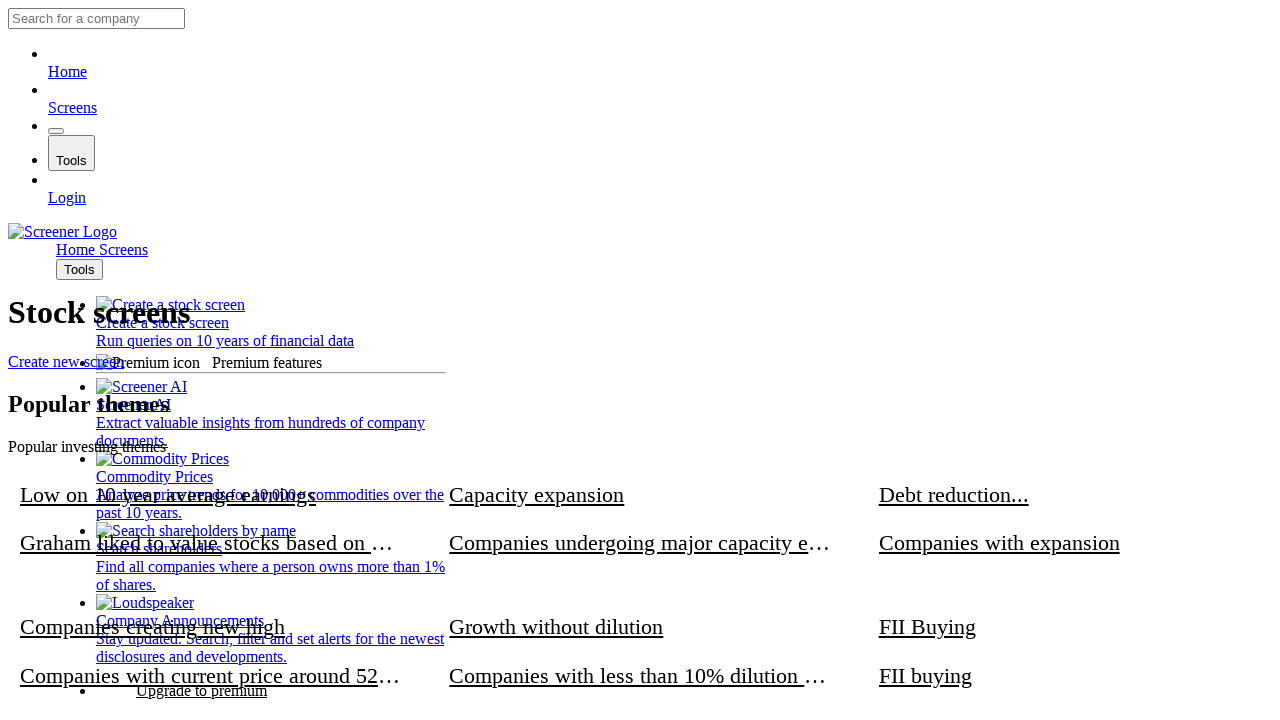

Clicked on screen item 1 to view details at (211, 530) on .screen-items a >> nth=0
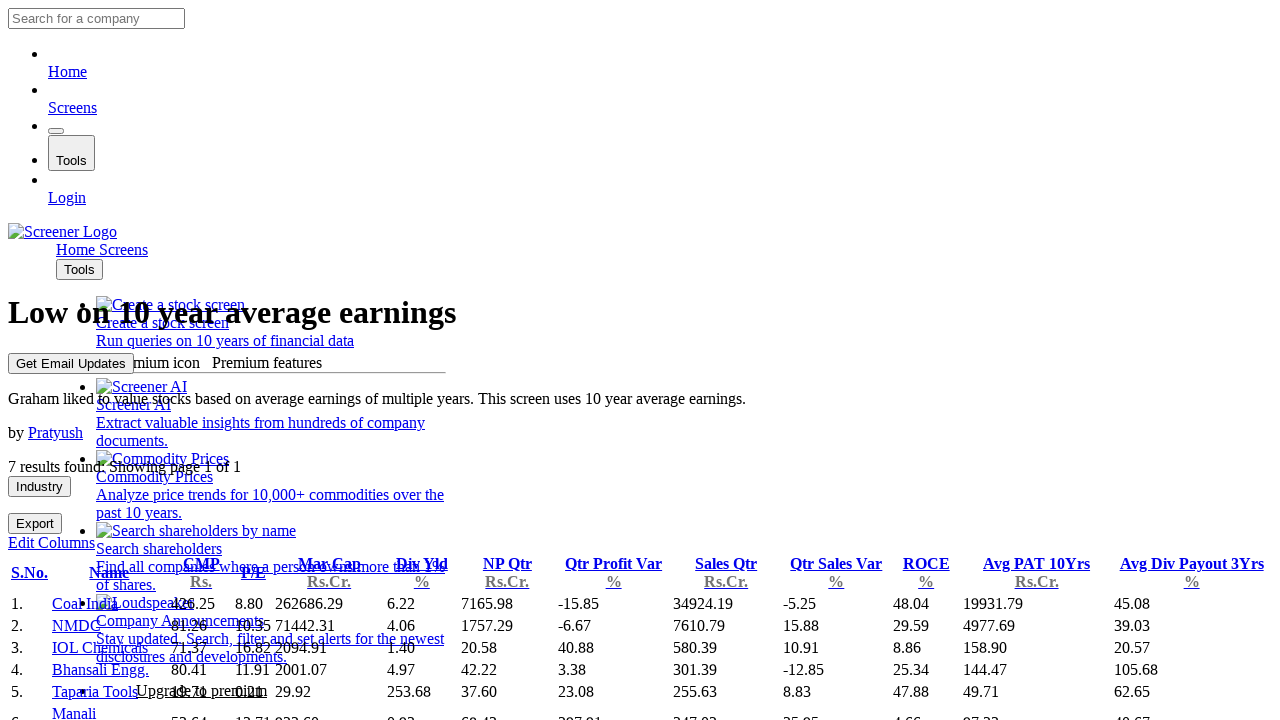

Screen item 1 details page loaded
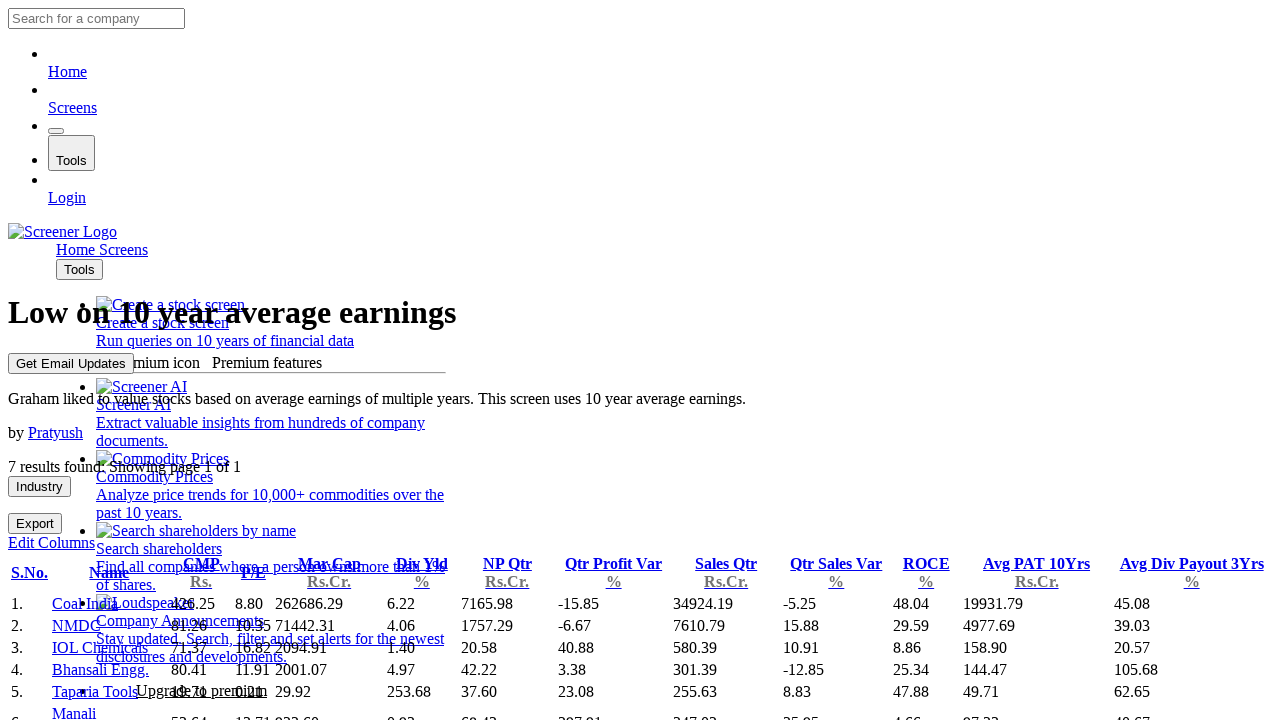

Navigated back to explore page
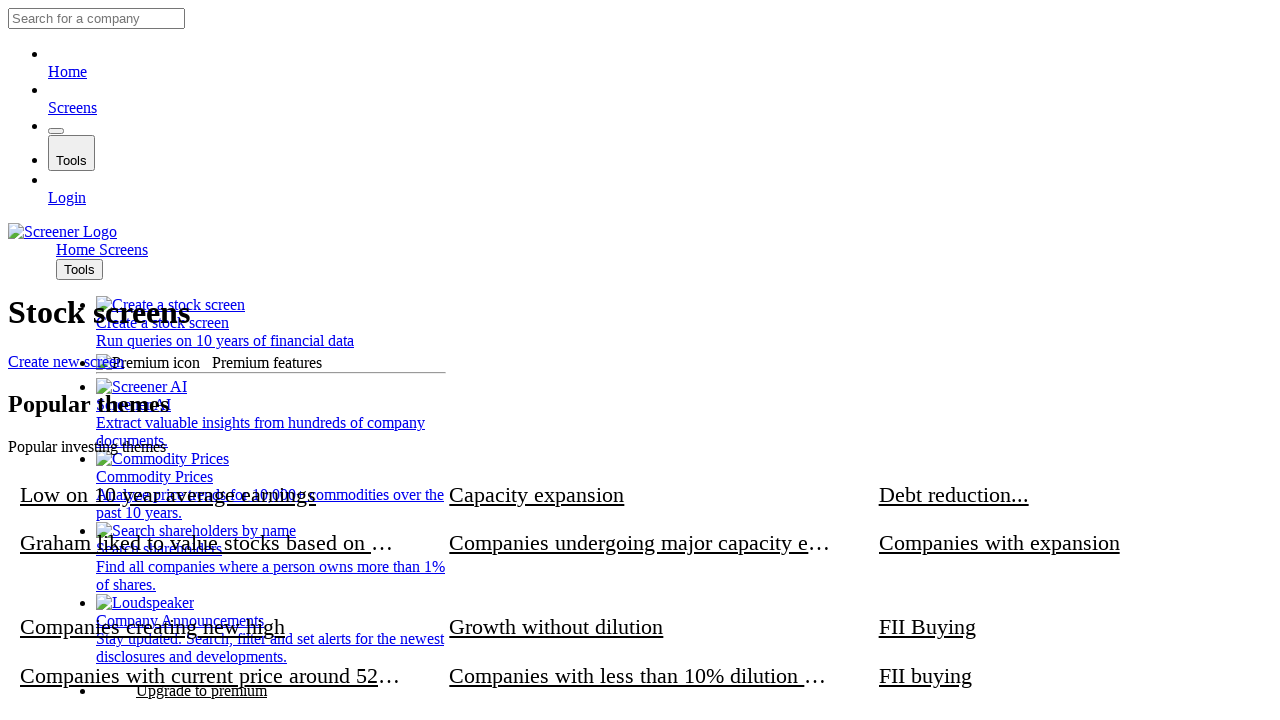

Explore page reloaded and screen items visible
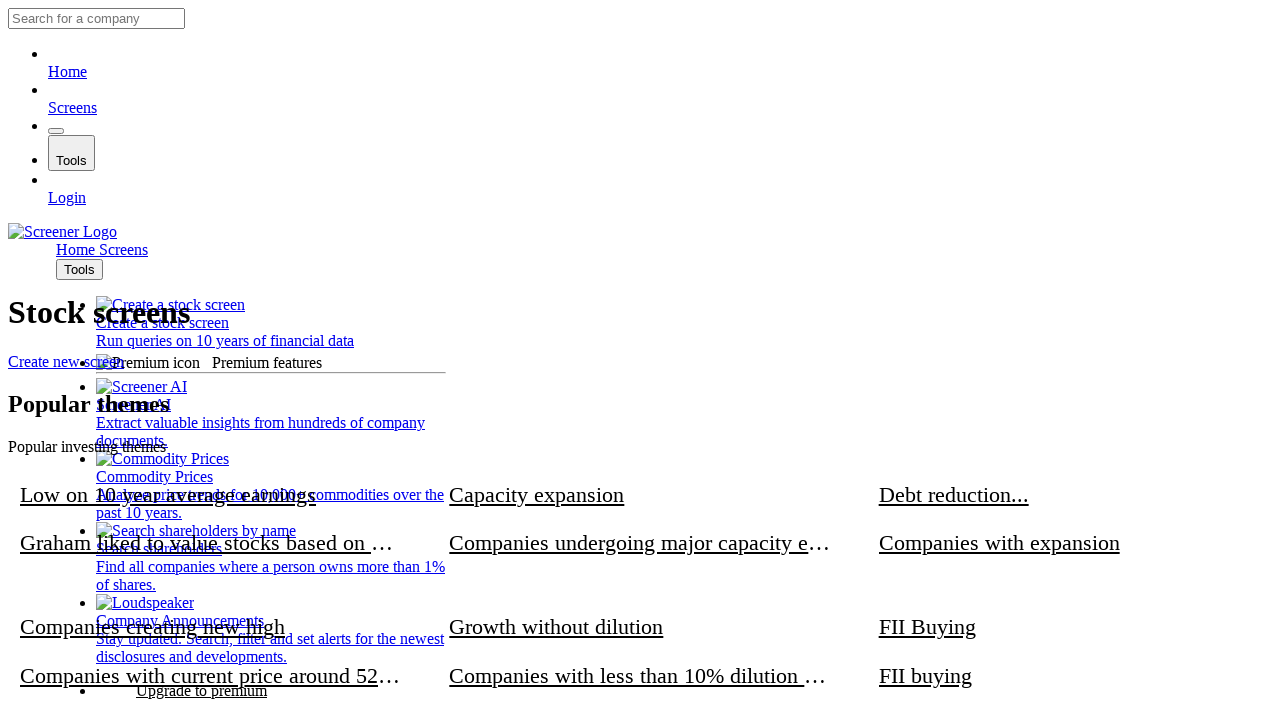

Clicked on screen item 2 to view details at (640, 530) on .screen-items a >> nth=1
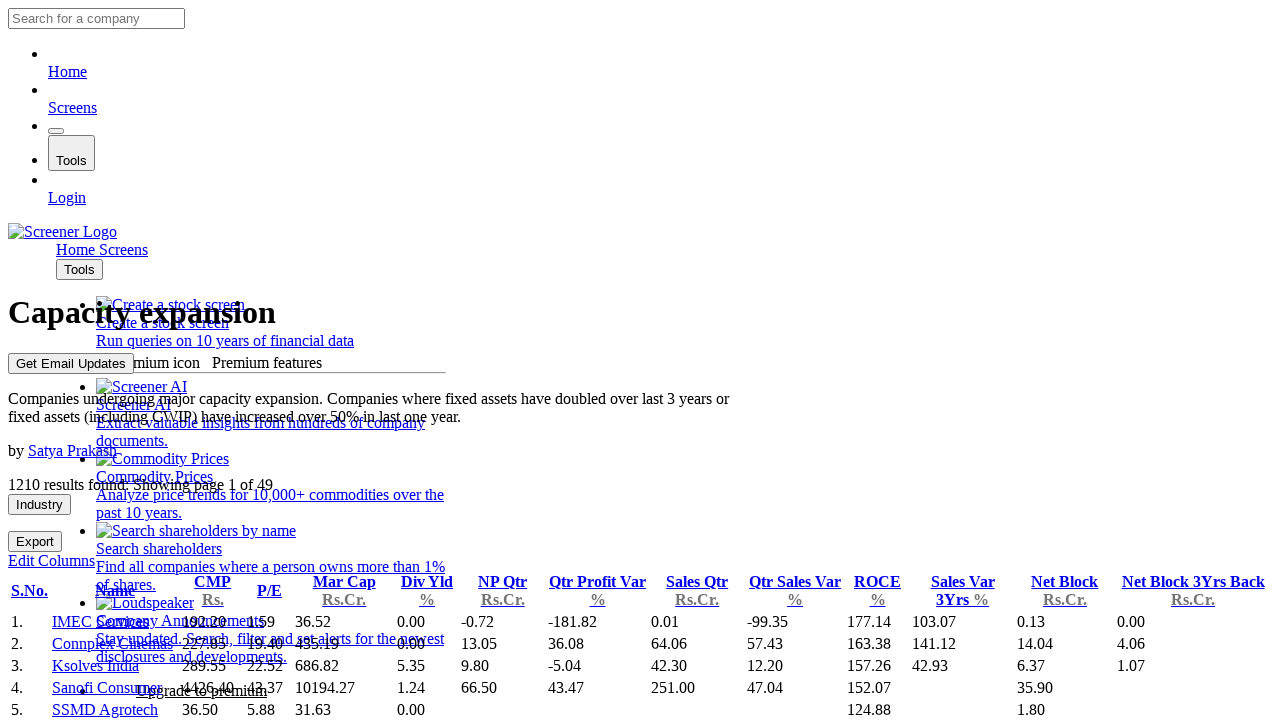

Screen item 2 details page loaded
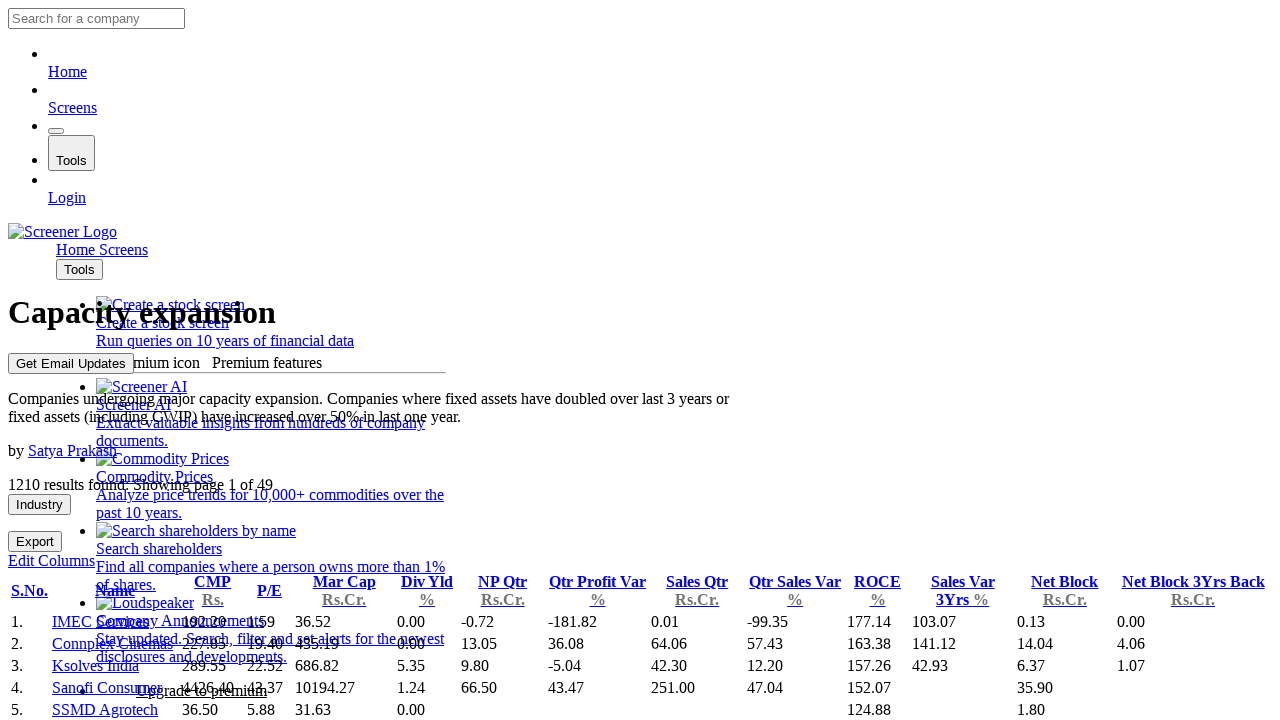

Navigated back to explore page
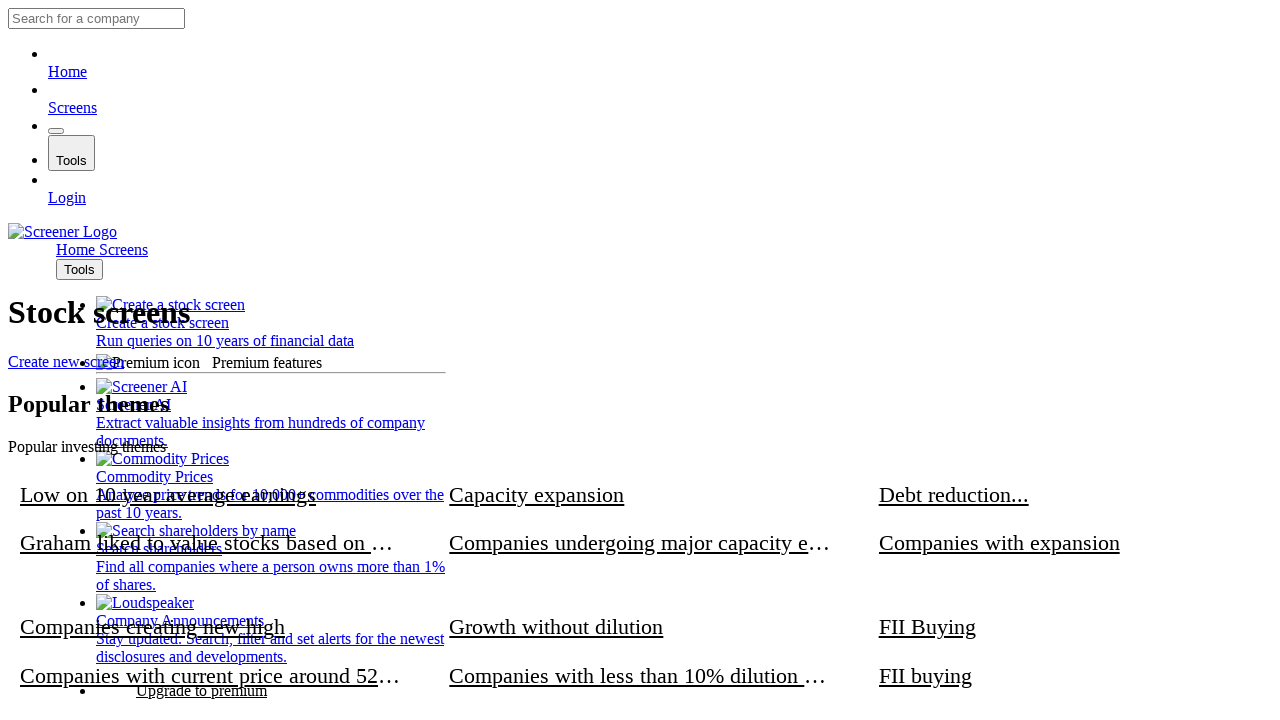

Explore page reloaded and screen items visible
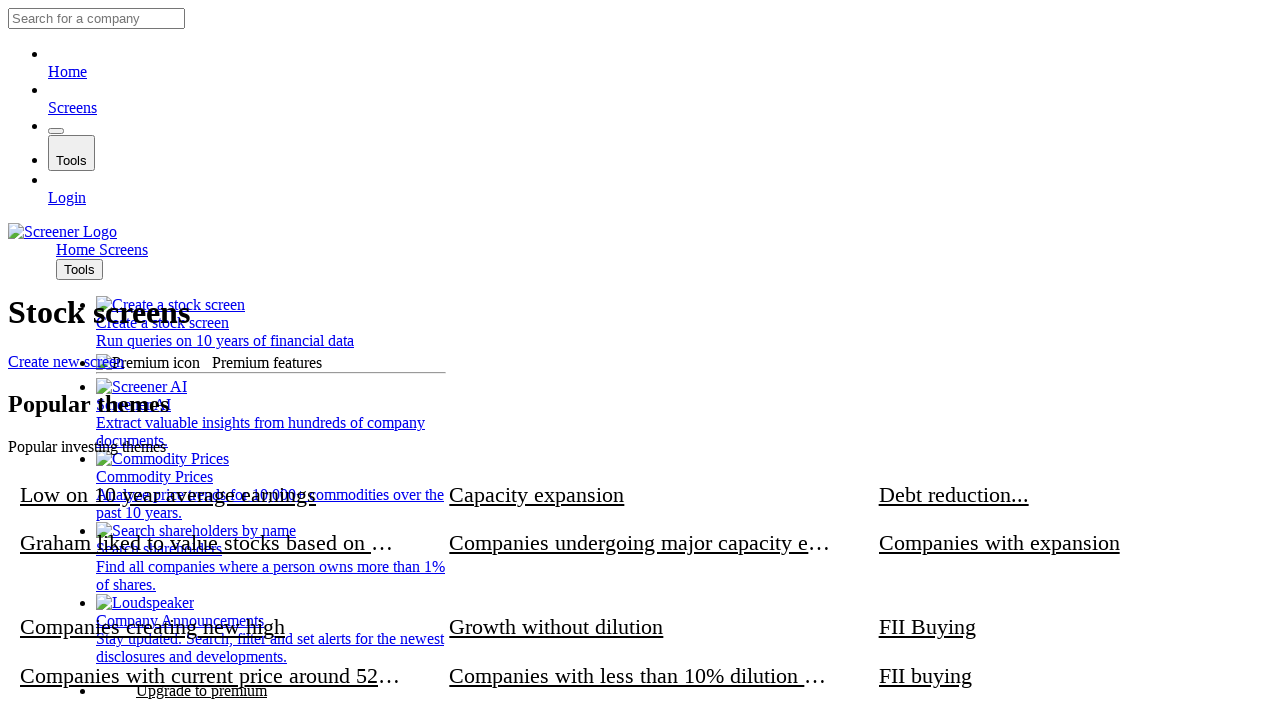

Clicked on screen item 3 to view details at (1069, 530) on .screen-items a >> nth=2
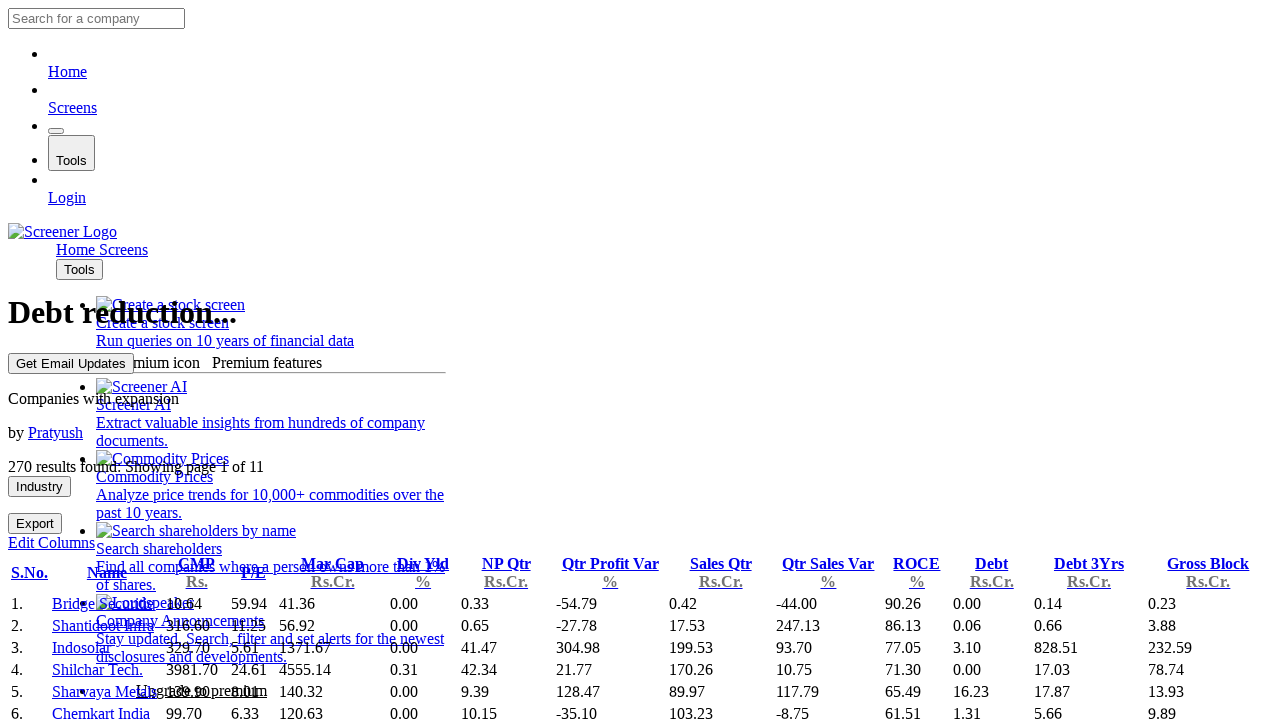

Screen item 3 details page loaded
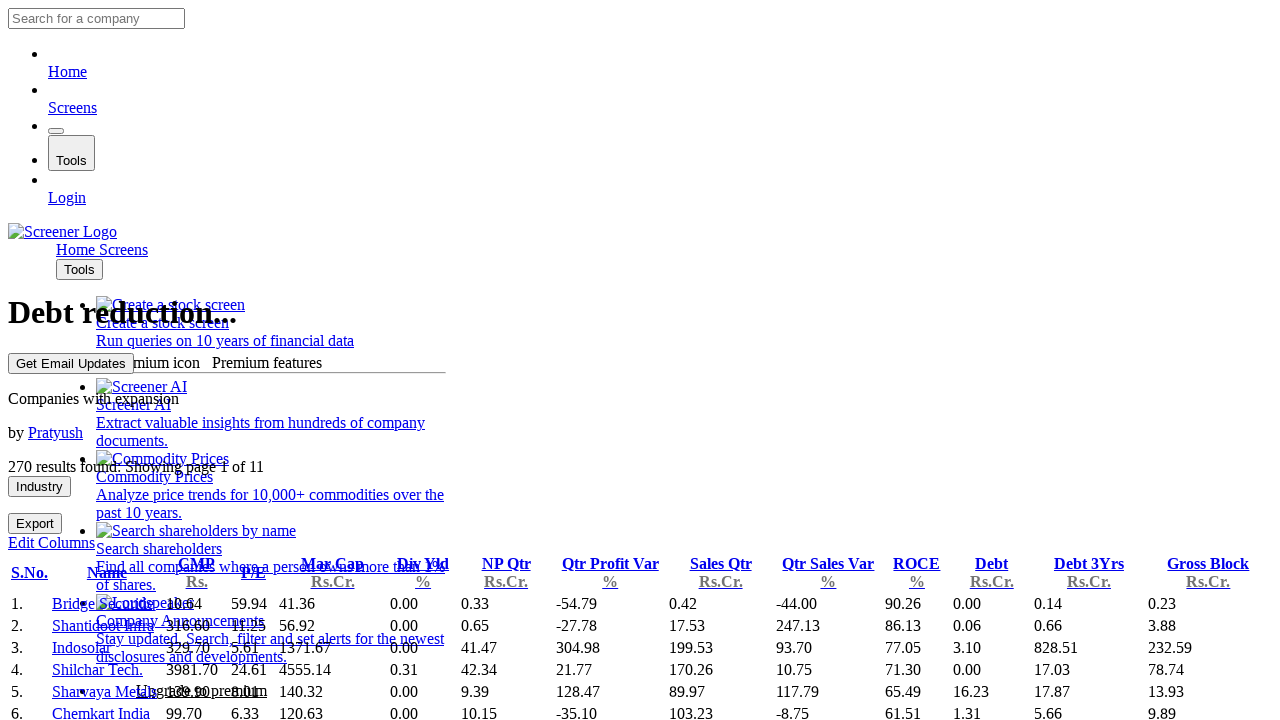

Navigated back to explore page
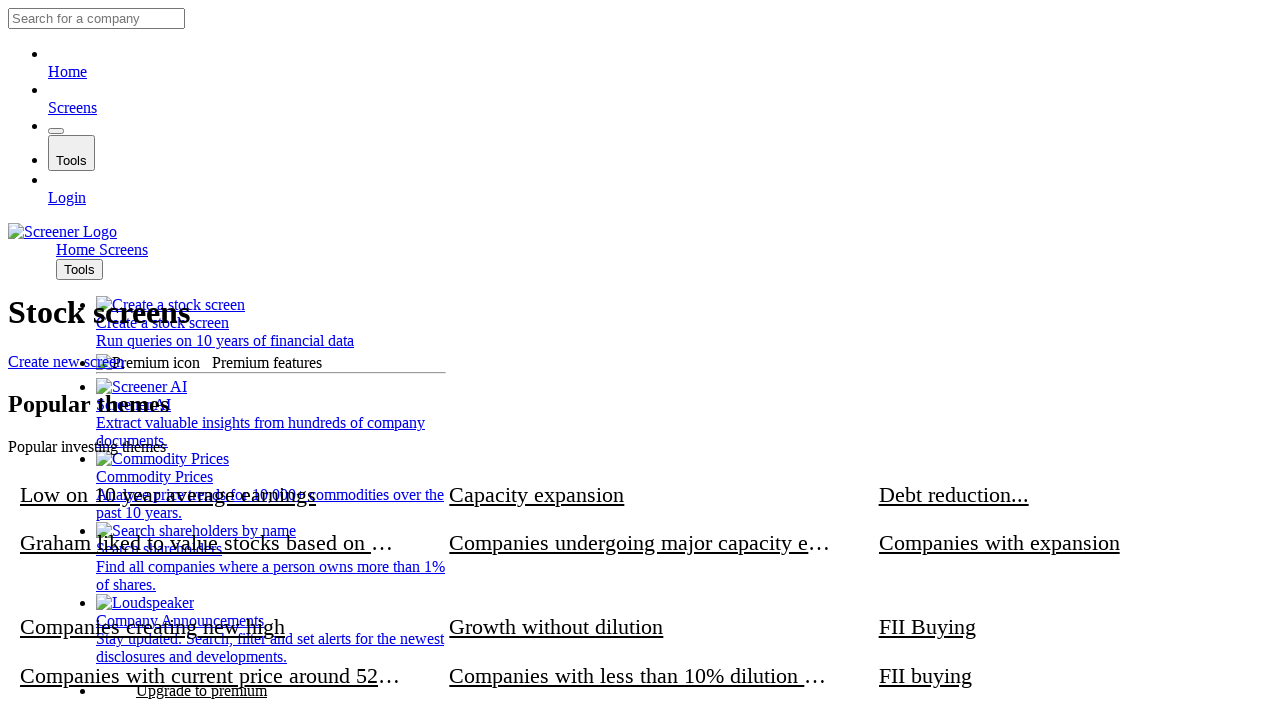

Explore page reloaded and screen items visible
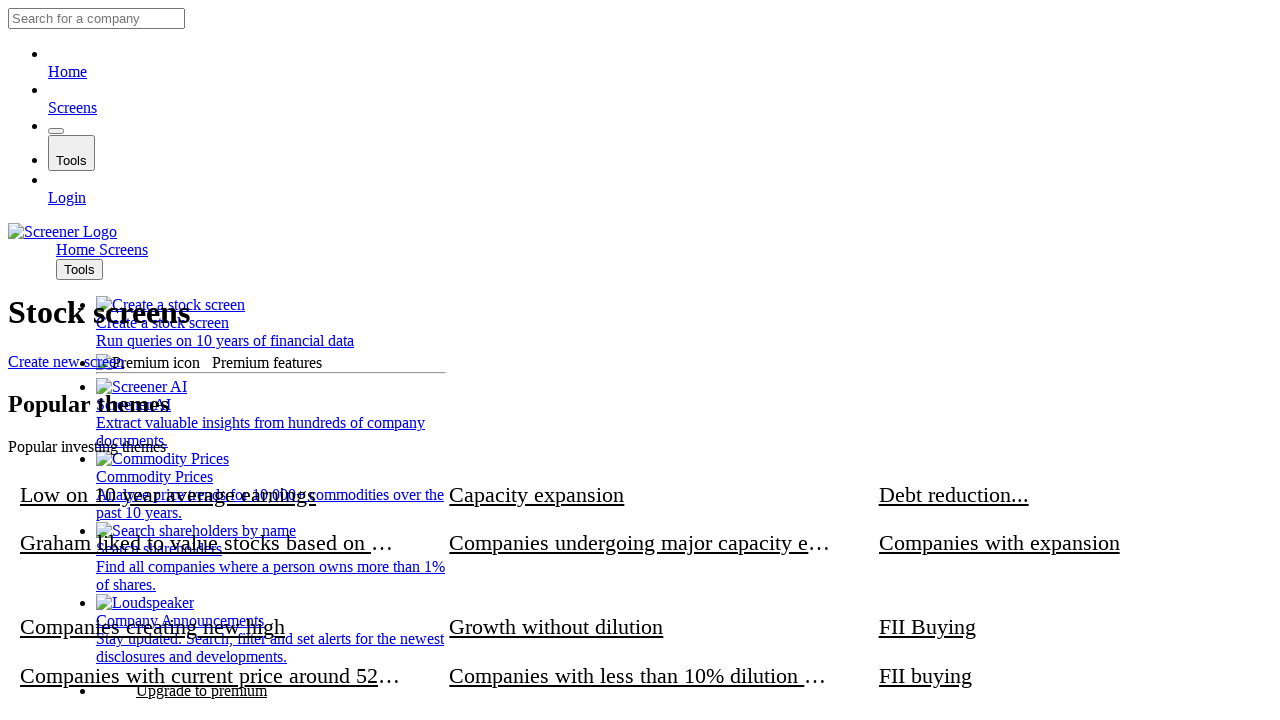

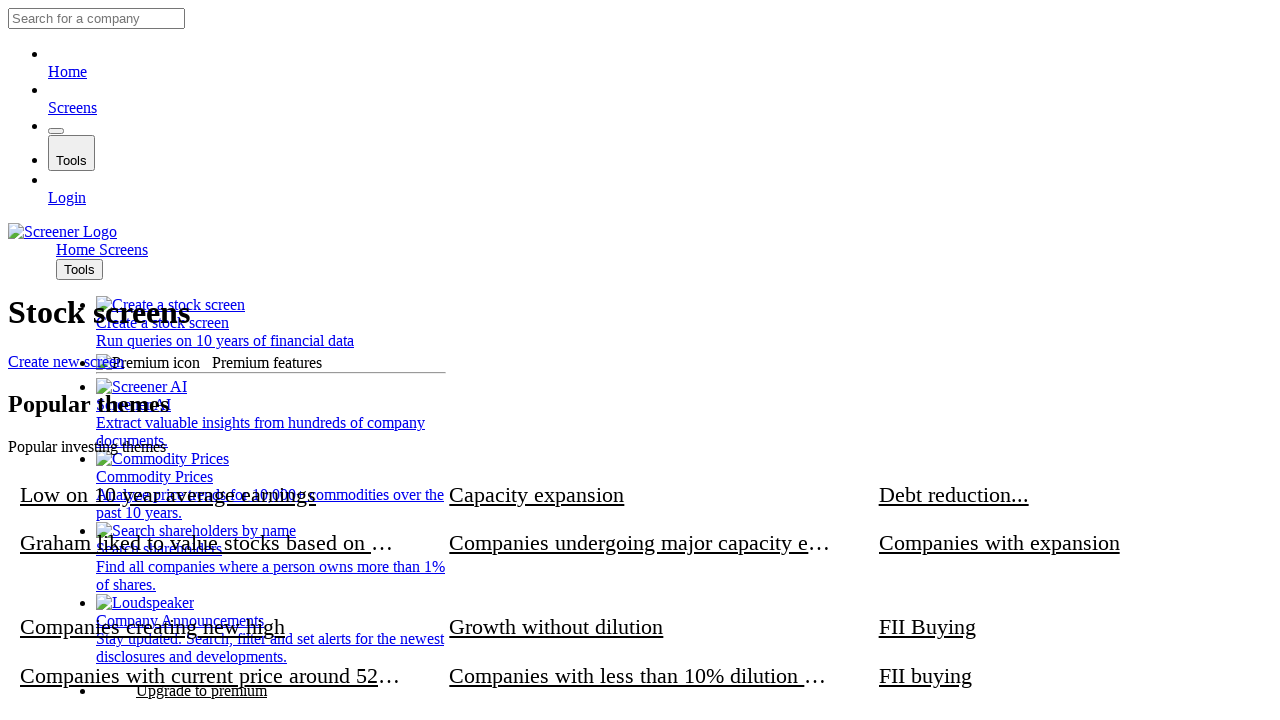